Verifies that the donation page has the correct title "Support our charity | freeCodeCamp.org"

Starting URL: https://www.freecodecamp.org/donate

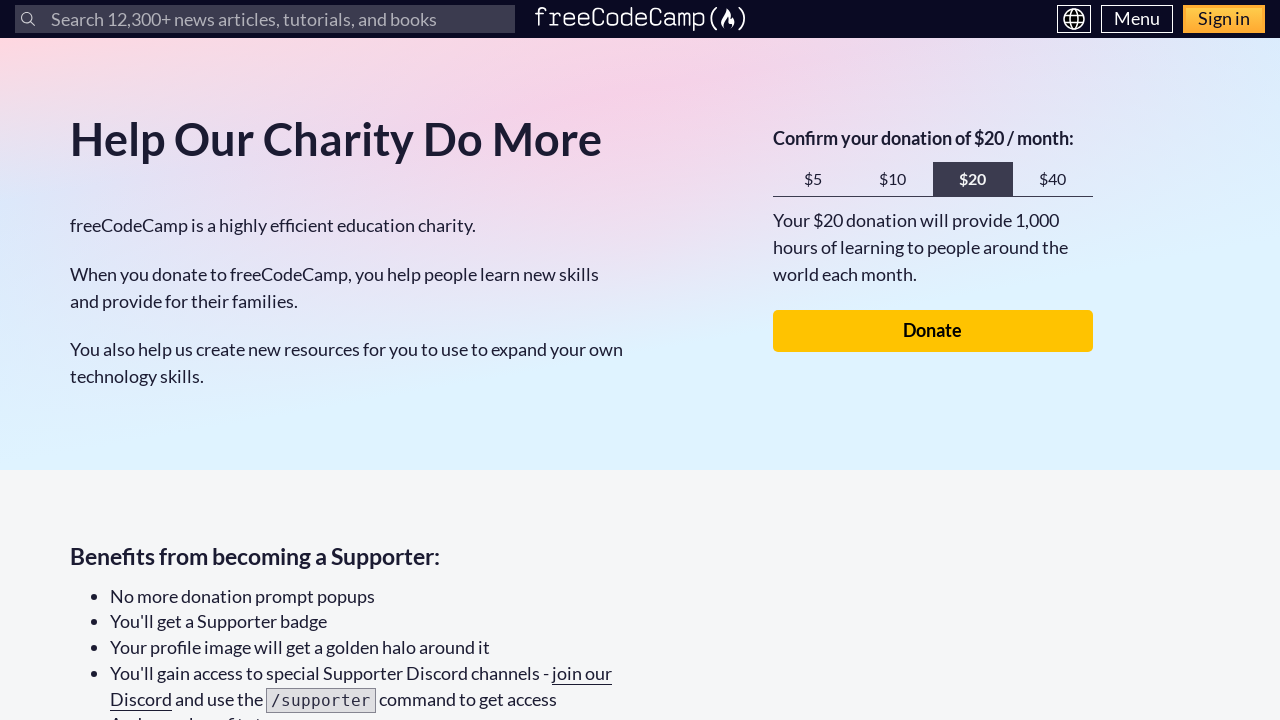

Navigated to freeCodeCamp donation page
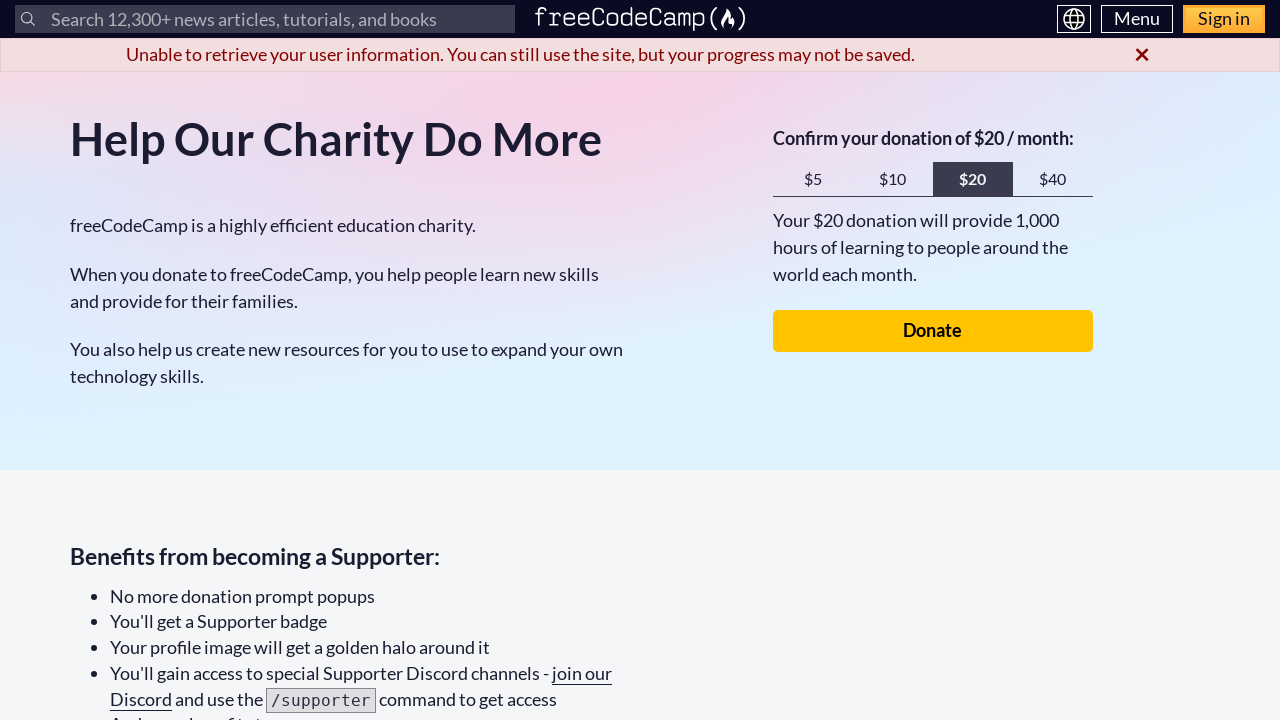

Verified page title is 'Support our charity | freeCodeCamp.org'
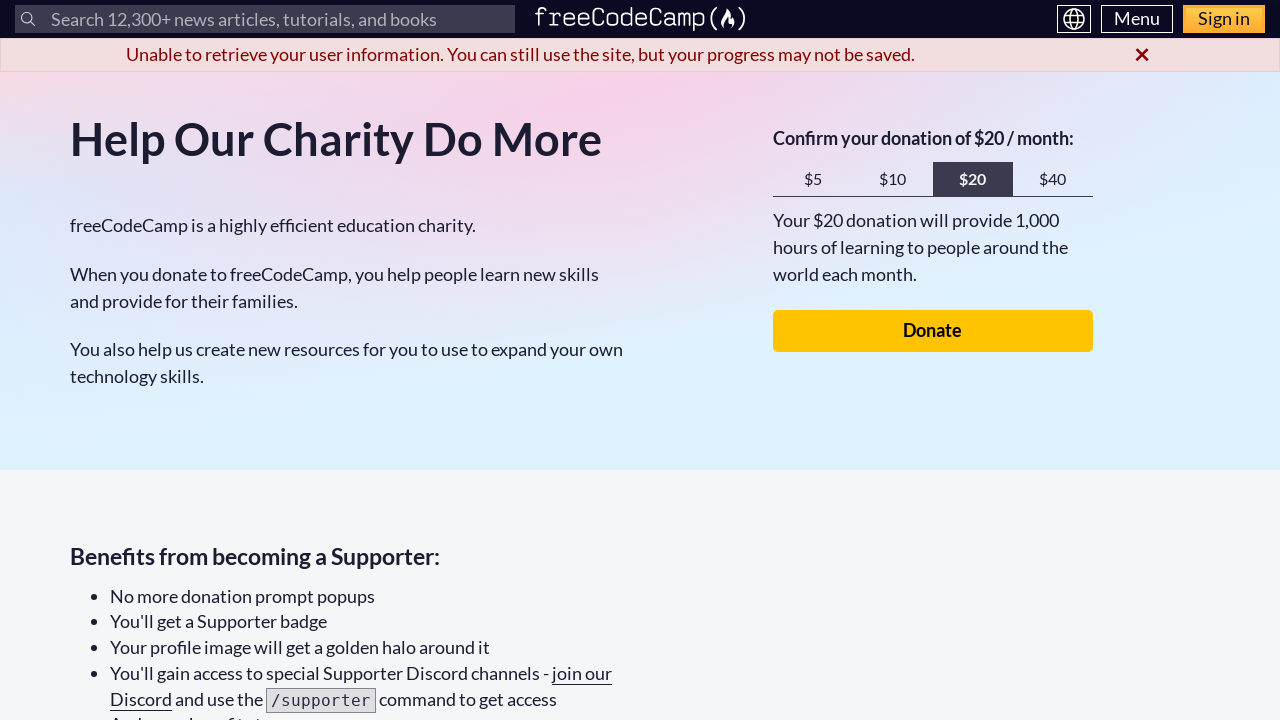

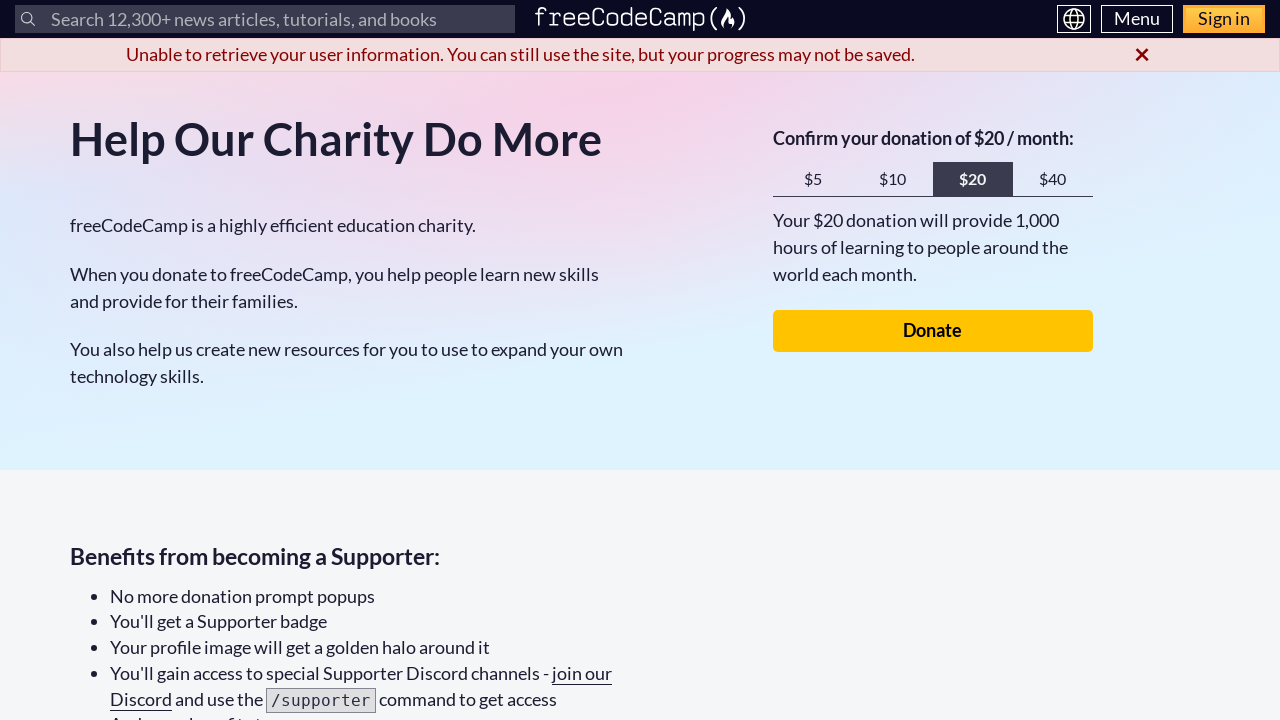